Tests drag and drop functionality by dragging an element into a droppable area

Starting URL: https://jqueryui.com/droppable/

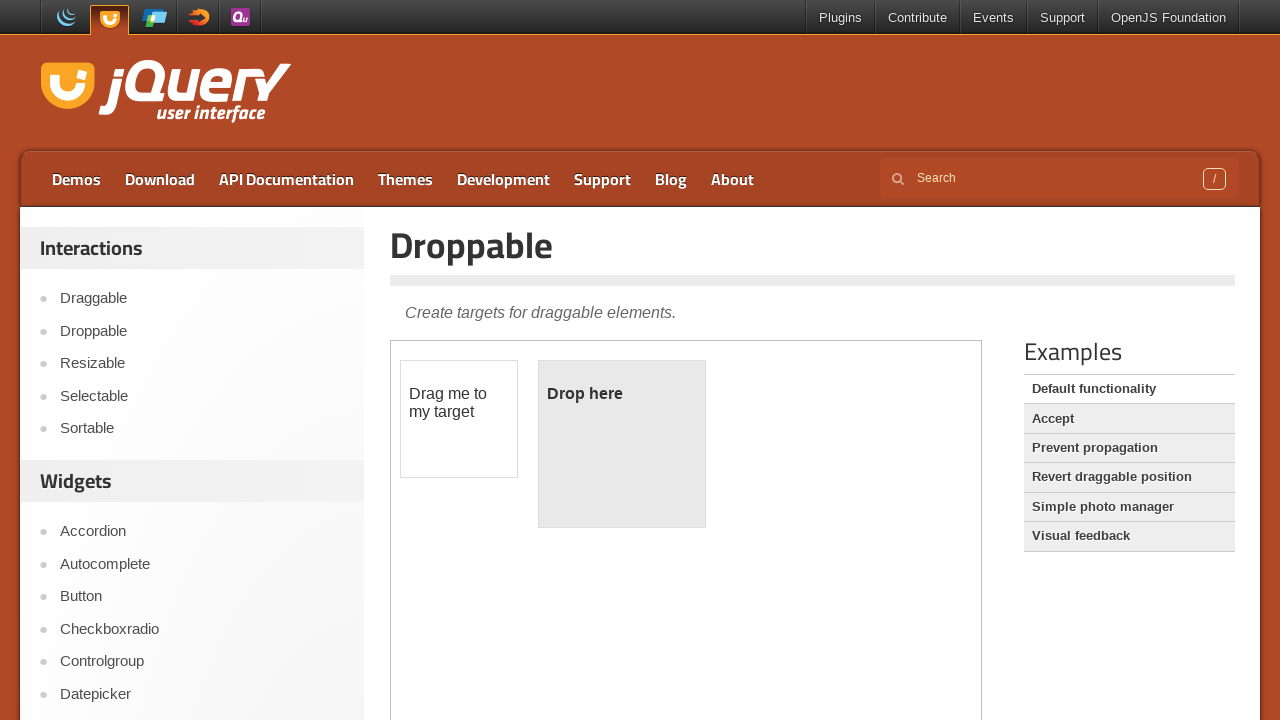

Navigated to jQuery UI droppable demo page
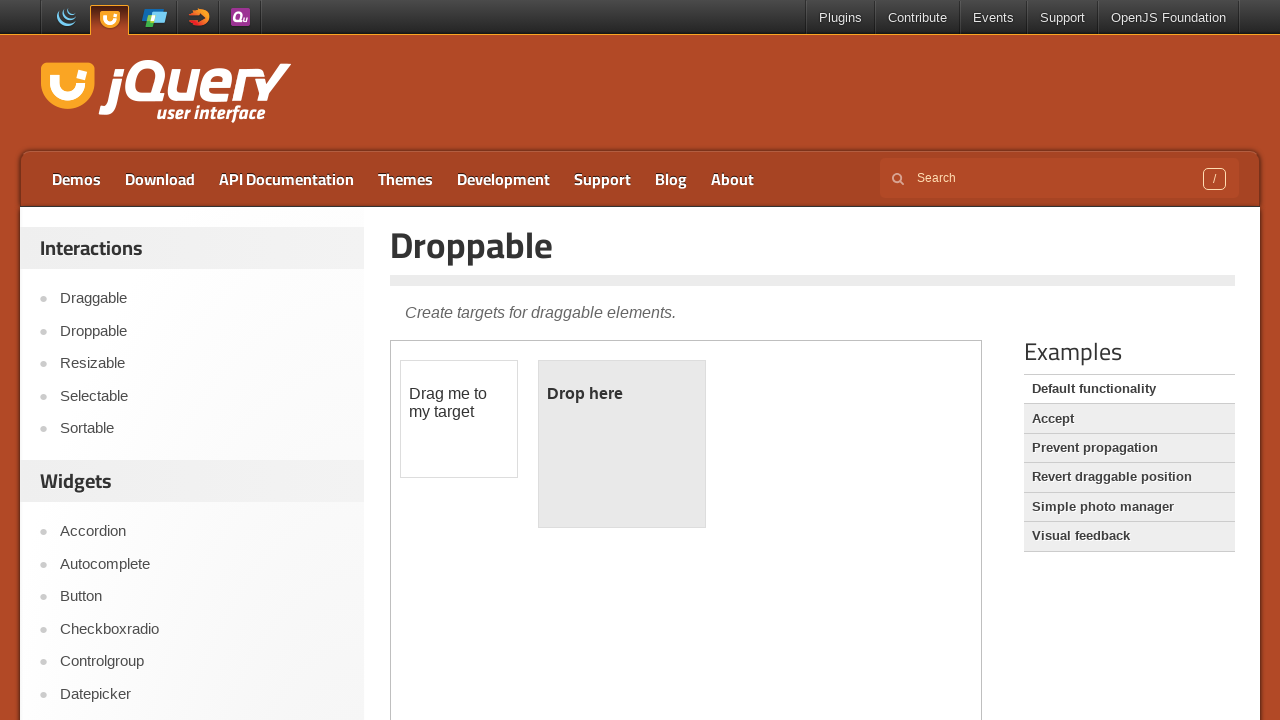

Located the iframe containing the drag and drop demo
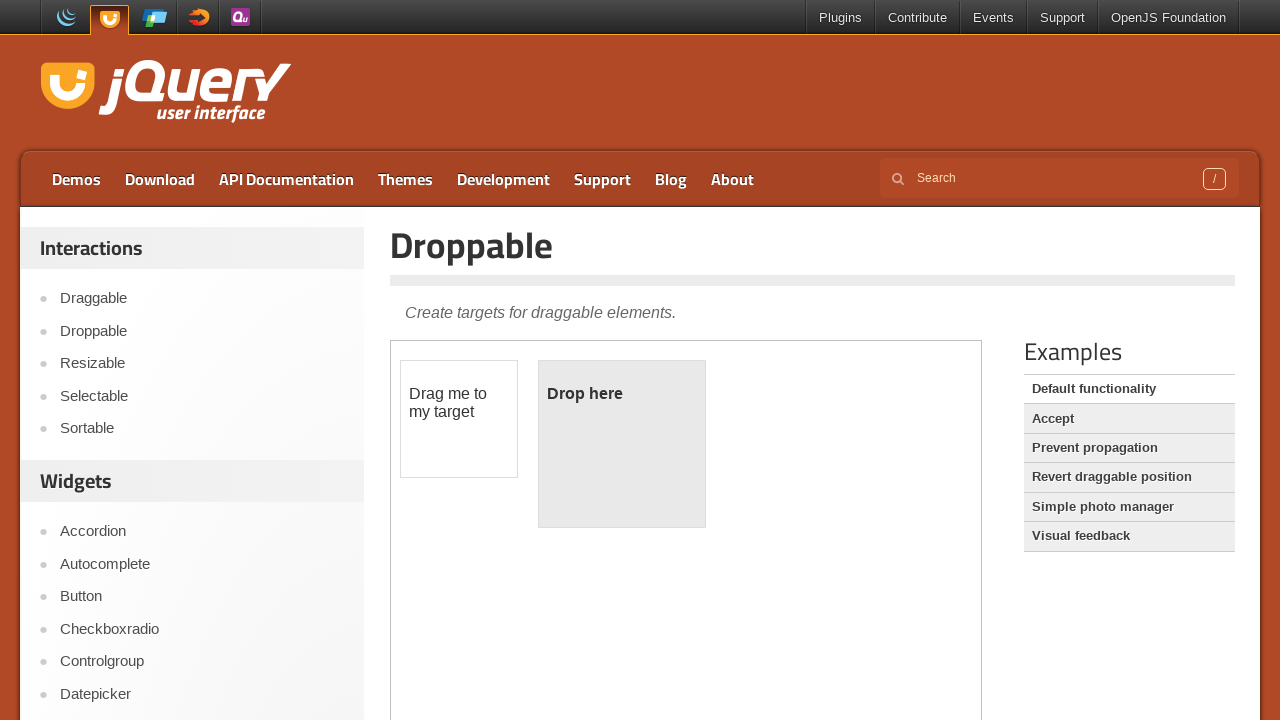

Located the draggable element
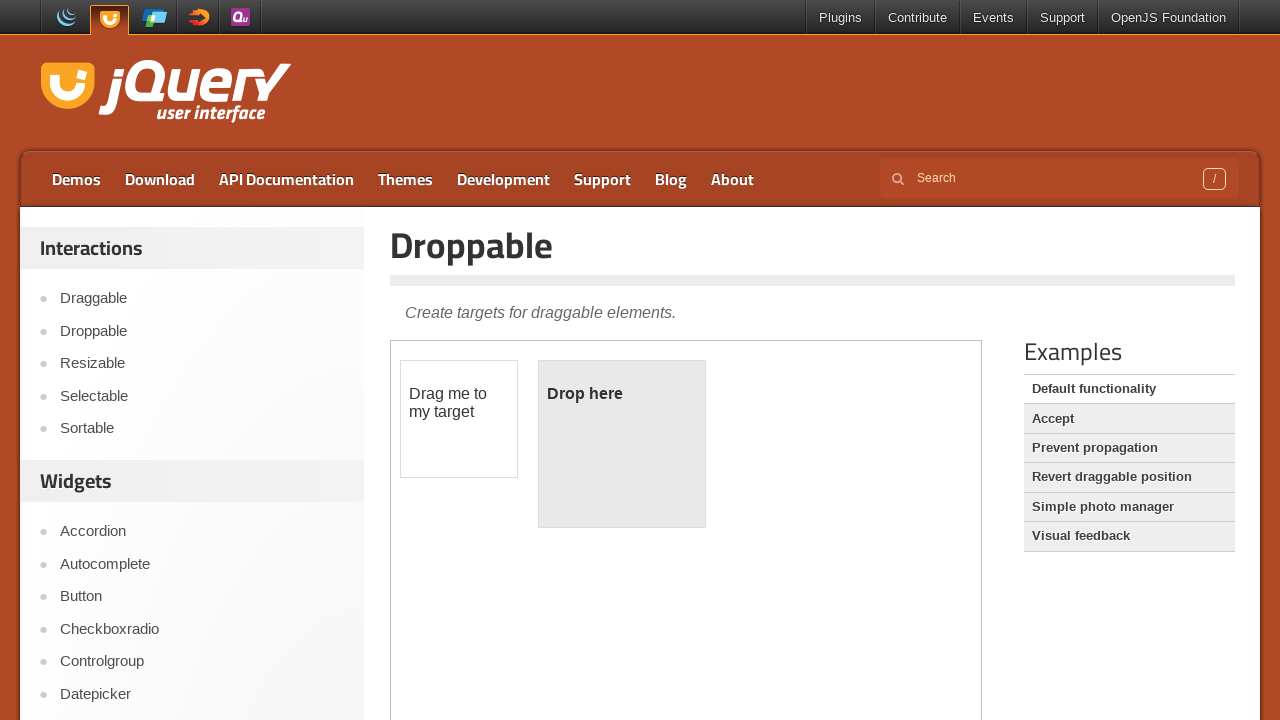

Located the droppable element
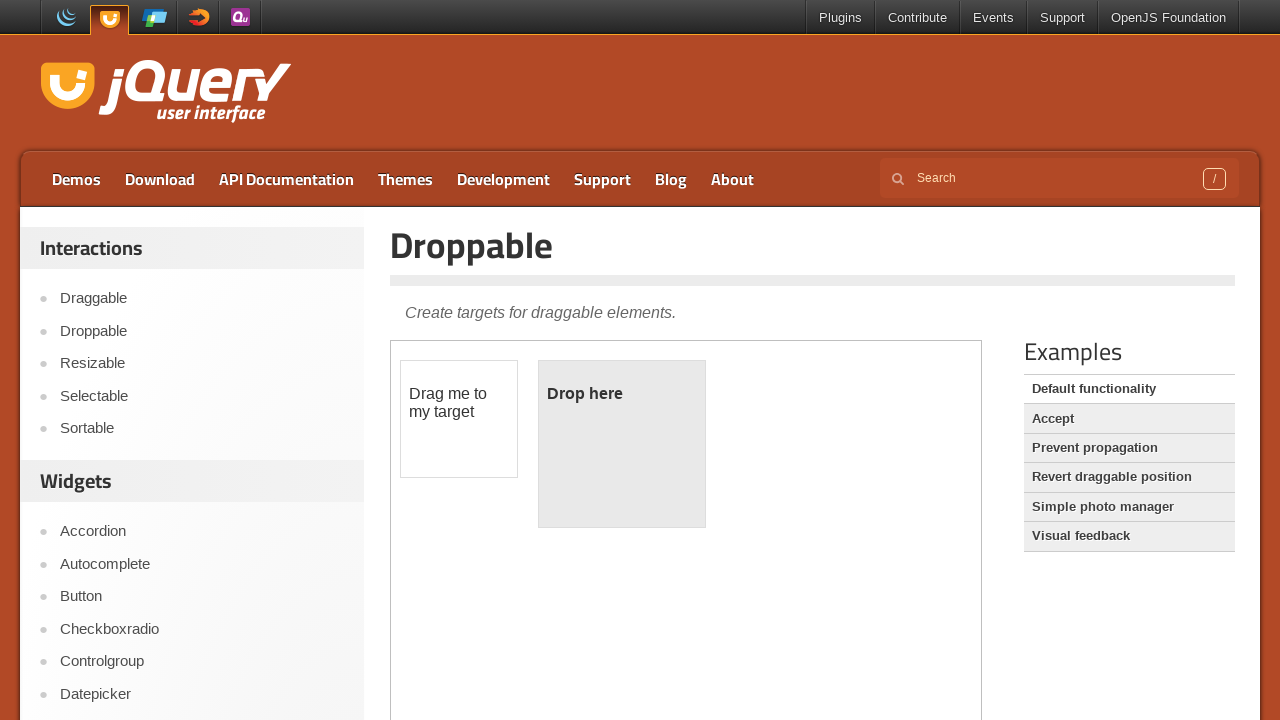

Dragged the element into the droppable area at (622, 444)
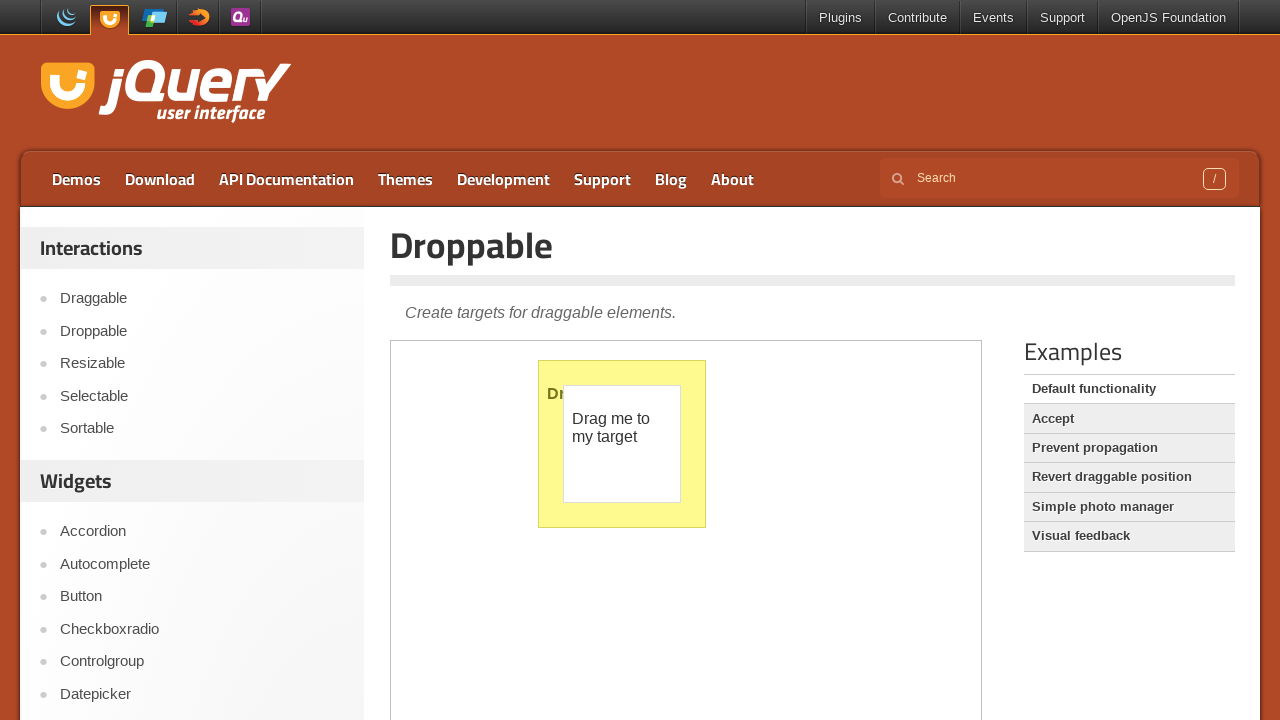

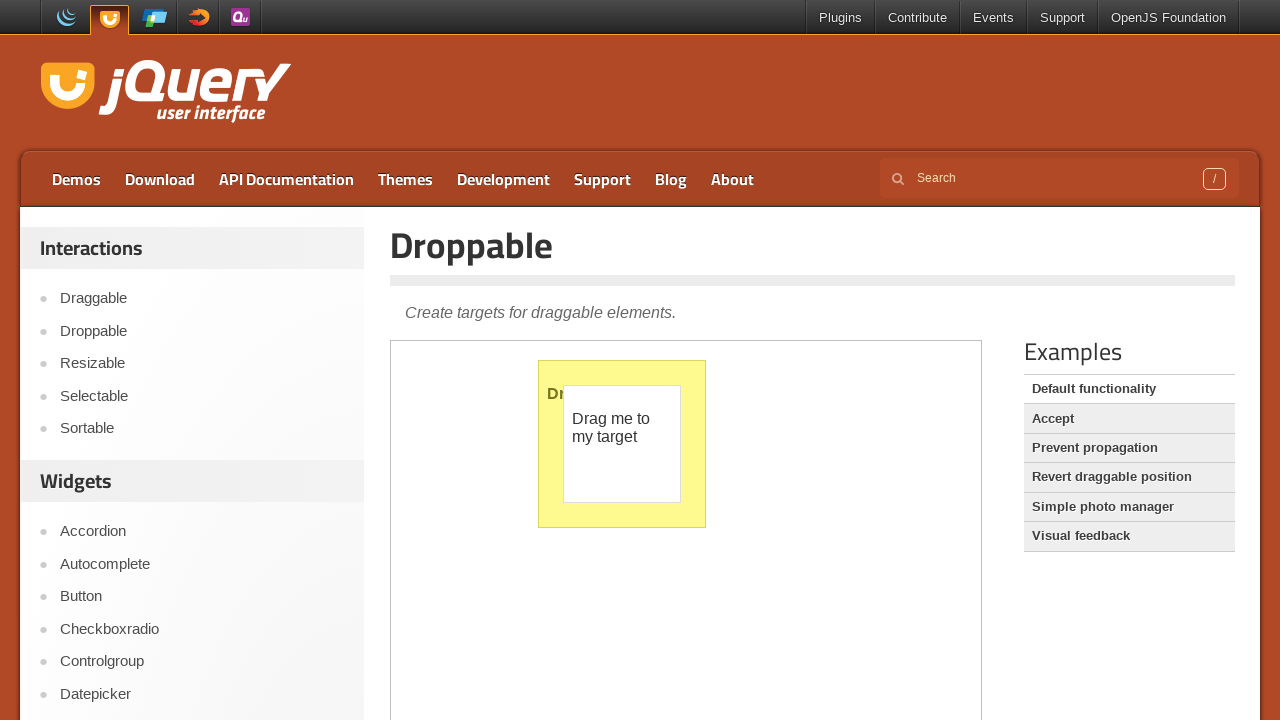